Tests checkbox functionality by navigating to the checkbox section, clicking on multiple checkboxes, and expanding nested checkbox levels to verify sub-level elements.

Starting URL: https://www.tutorialspoint.com/selenium/practice/dynamic-prop.php

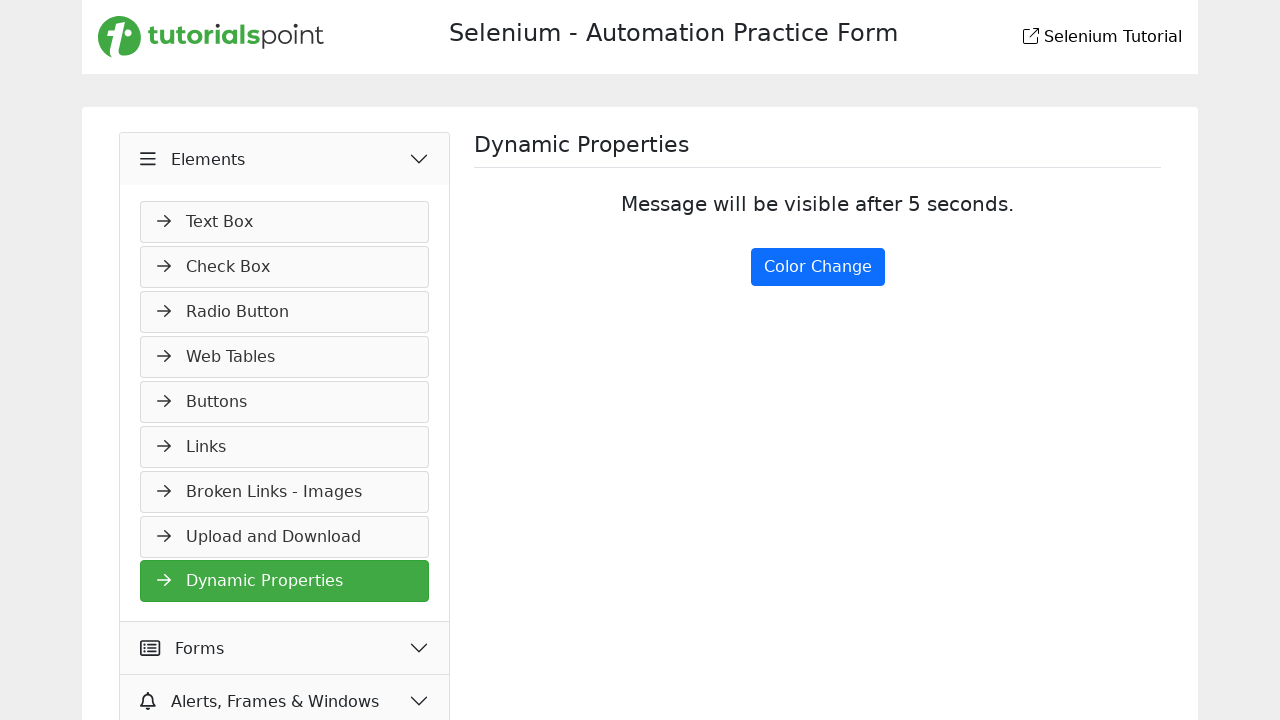

Clicked on checkbox module link at (285, 267) on a[href='check-box.php']
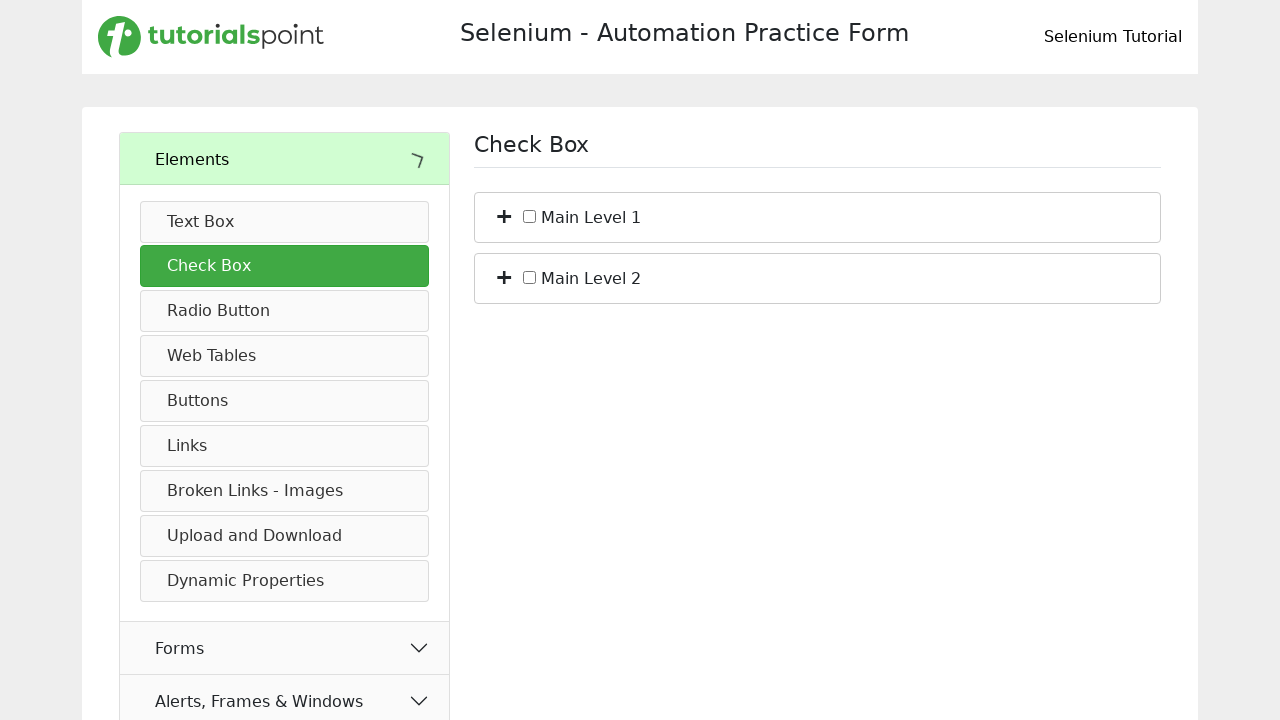

Checkbox page loaded and input element found
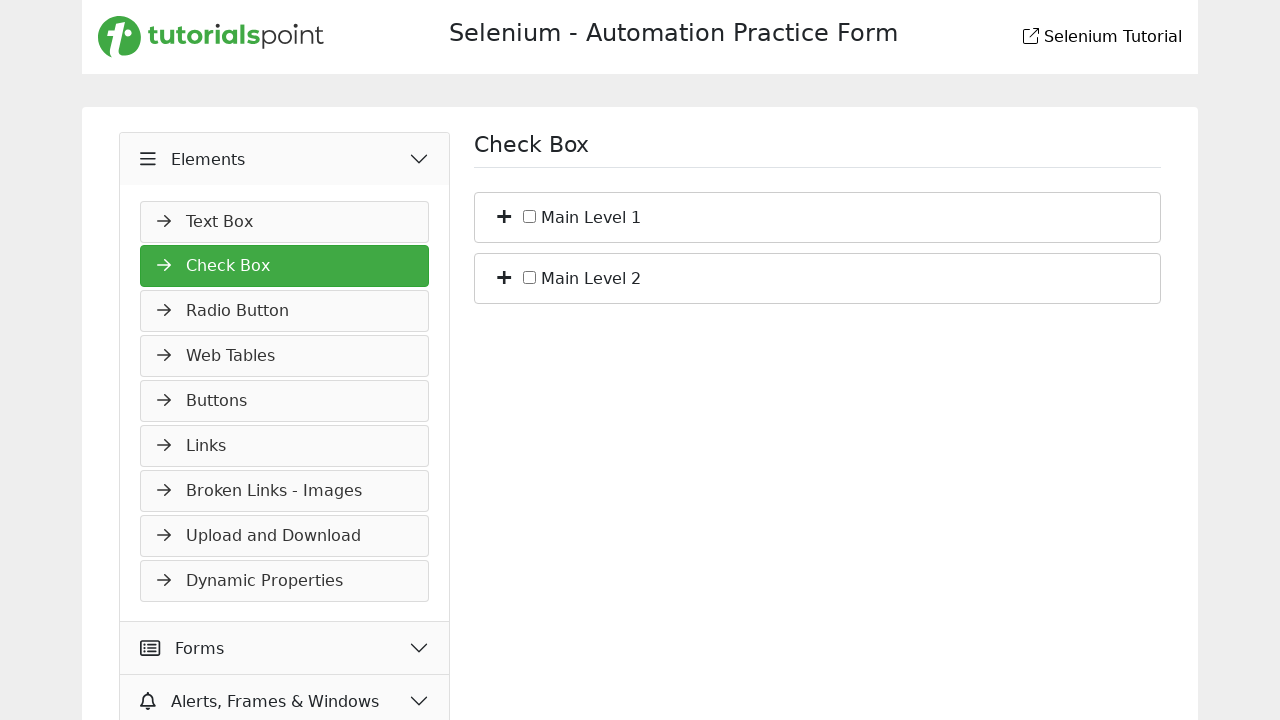

Clicked on Main Level 1 checkbox at (530, 216) on input#c_bs_1
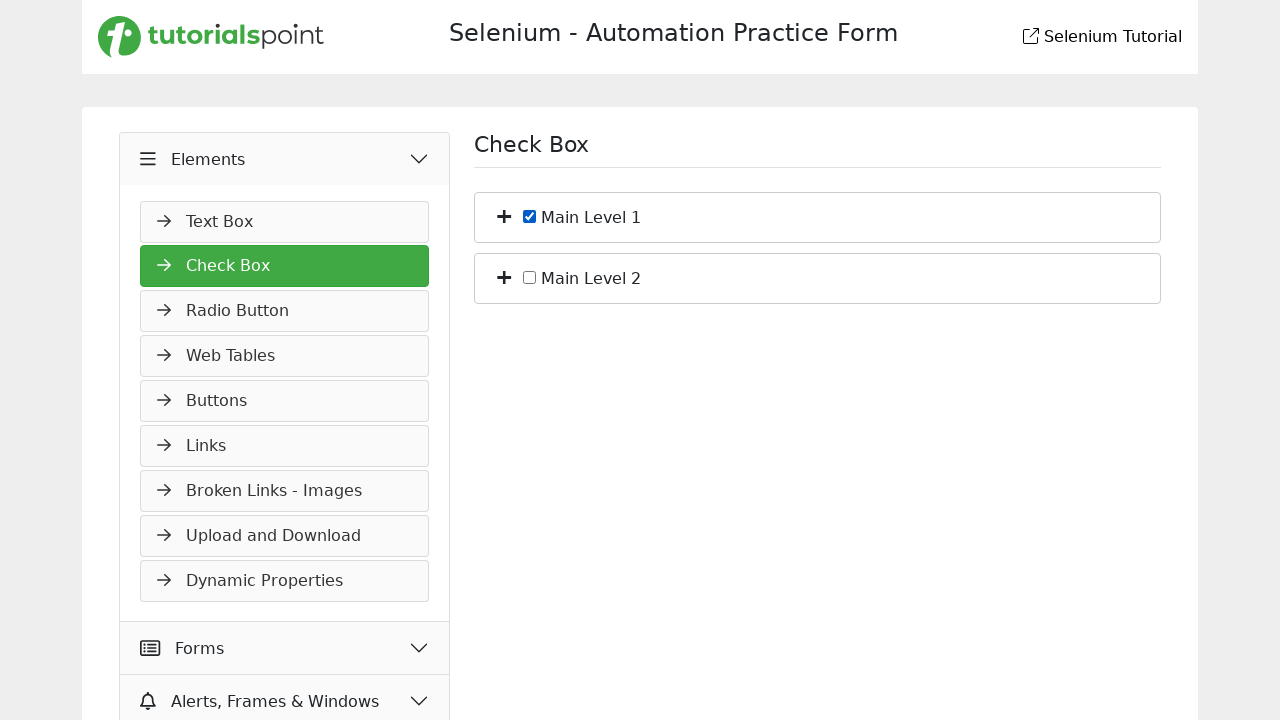

Clicked on Main Level 2 checkbox at (530, 277) on input#c_bs_2
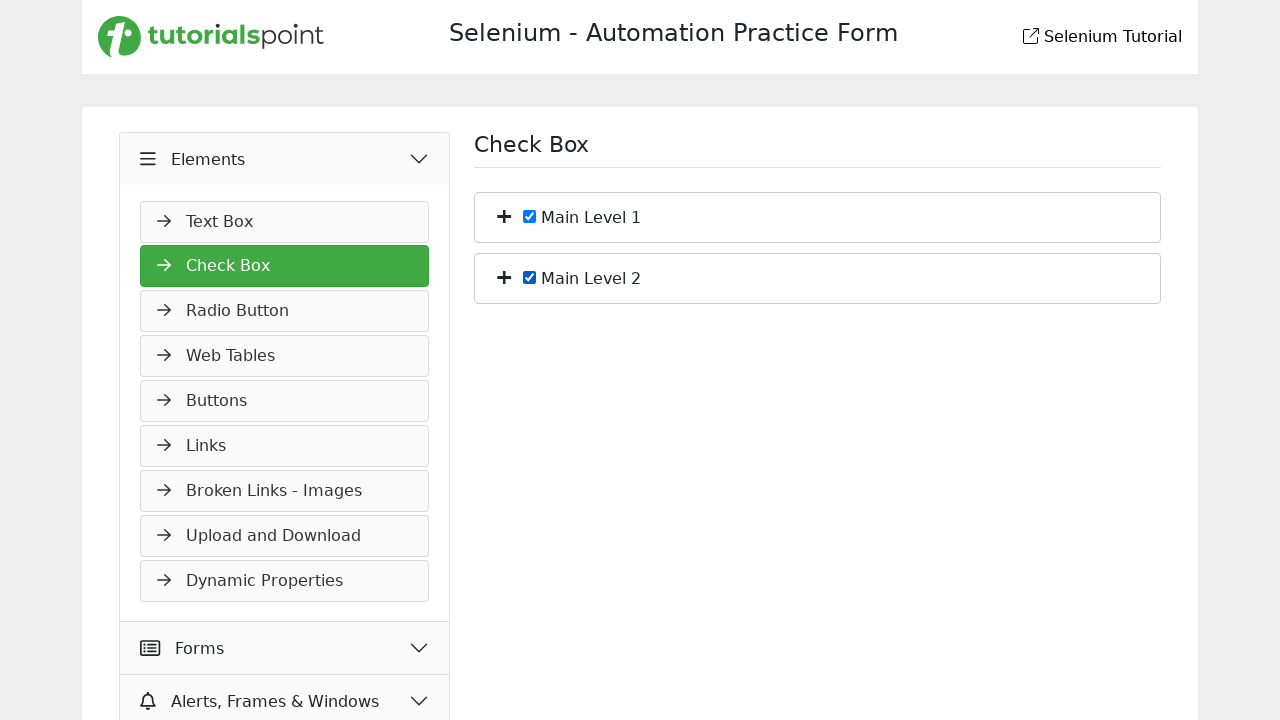

Expanded Main Level 1 to reveal sub-level elements at (504, 215) on xpath=//li[@id='bs_1']/span[@class='plus']
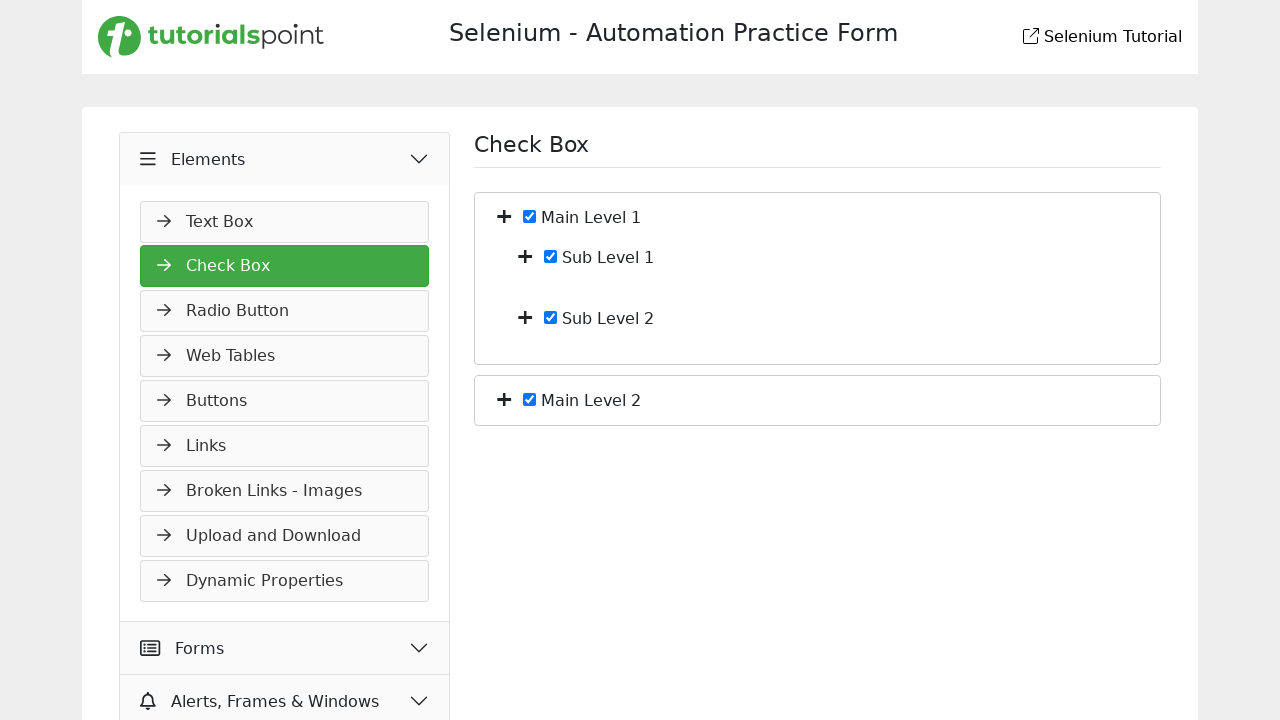

Expanded Main Level 2 to reveal sub-level elements at (504, 398) on xpath=//li[@id='bs_2']/span[@class='plus']
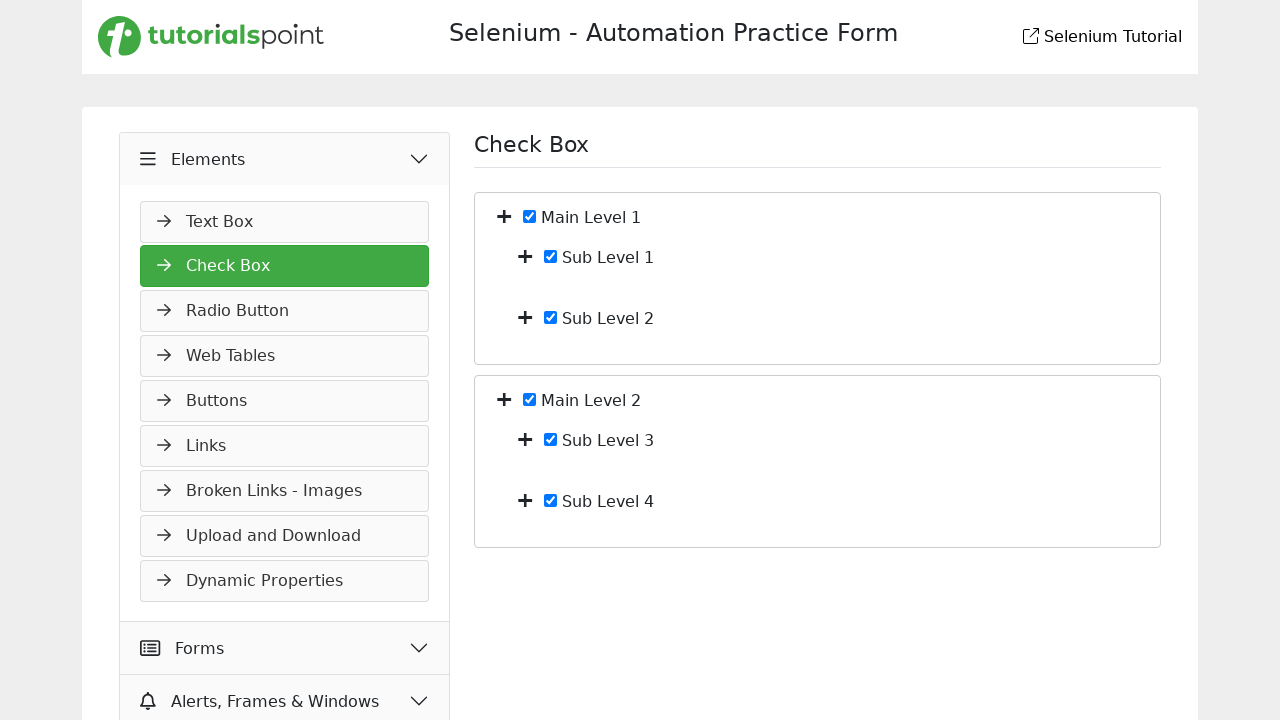

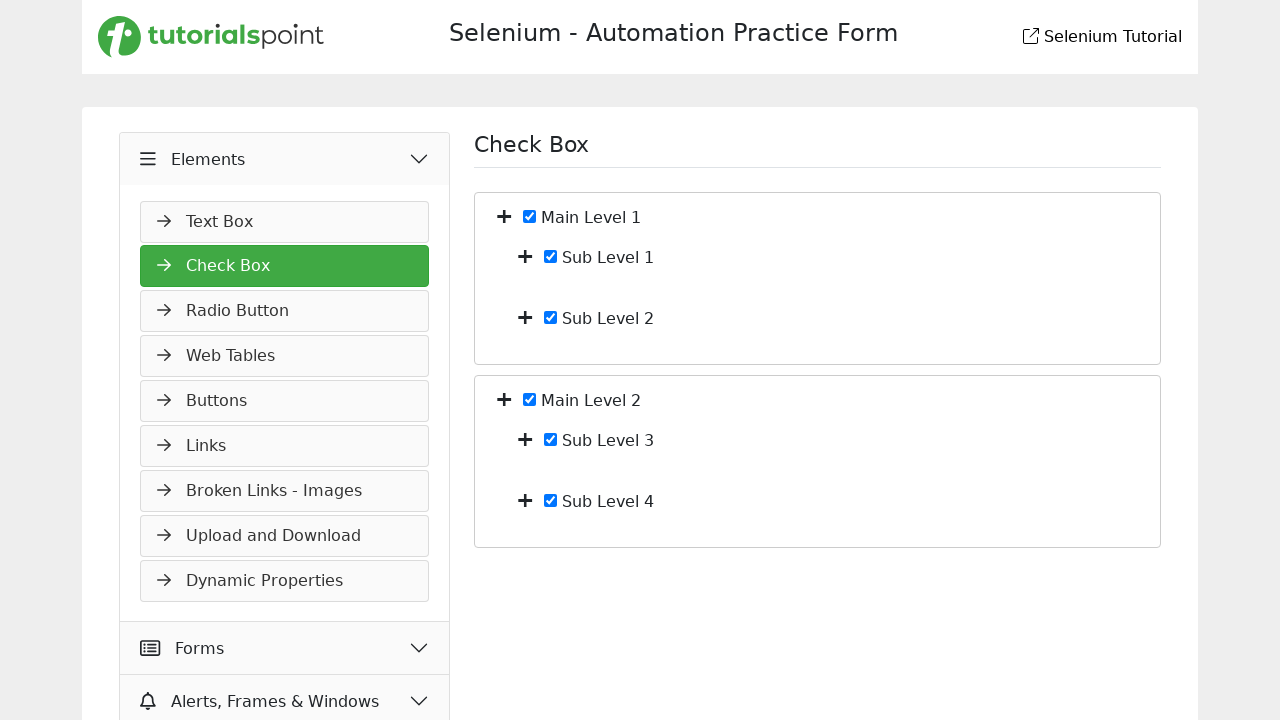